Tests a registration form by filling in first name, last name, and email fields, submitting the form, and verifying that a success message is displayed.

Starting URL: http://suninjuly.github.io/registration1.html

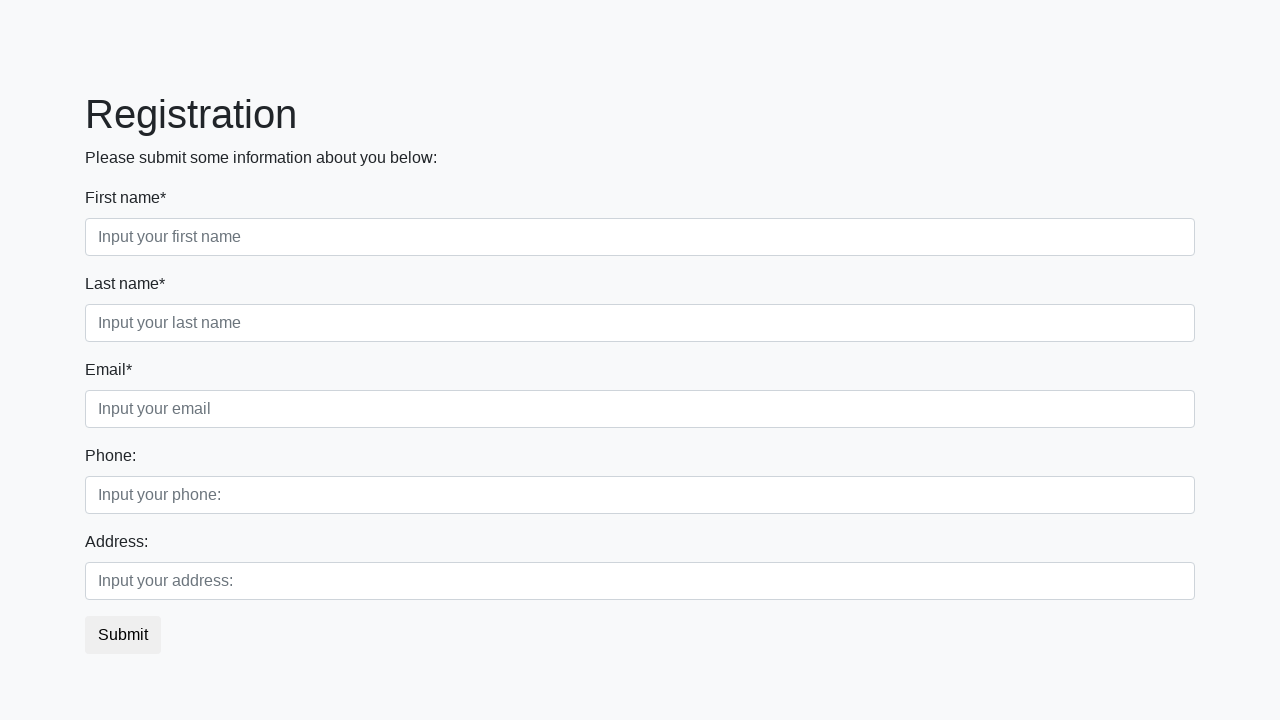

Filled first name field with 'Michael' on input[placeholder='Input your first name']
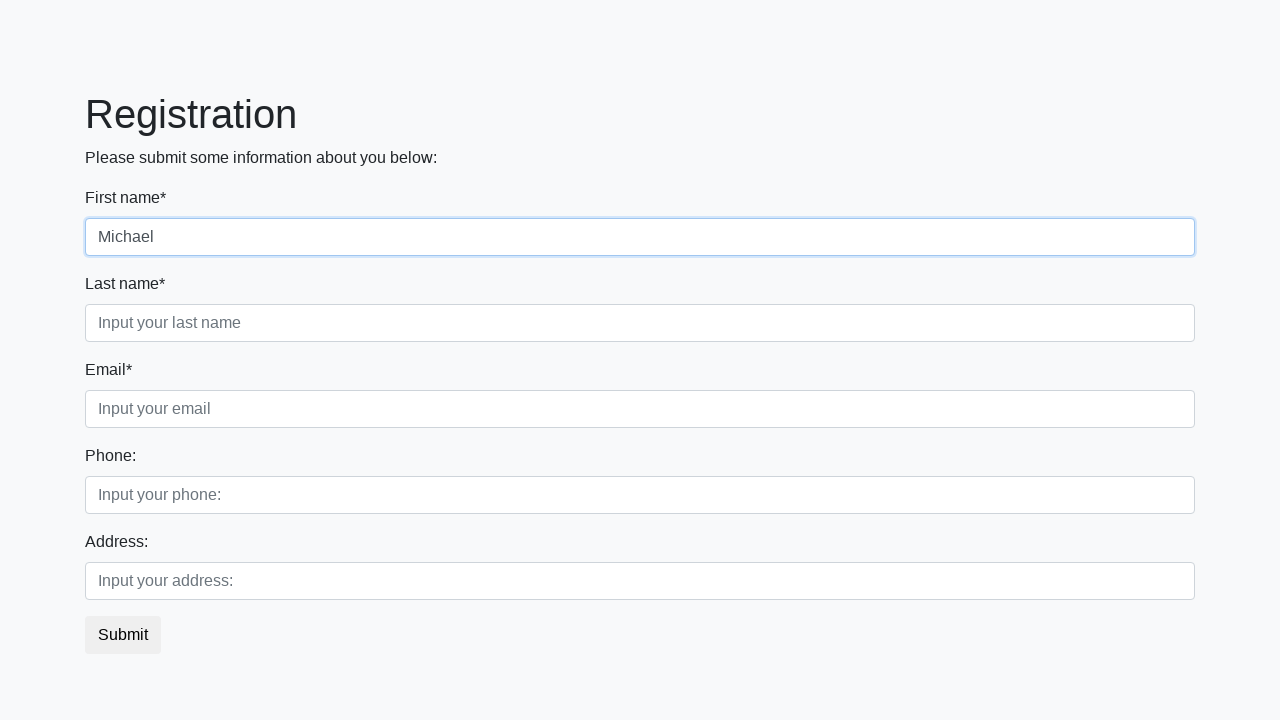

Filled last name field with 'Johnson' on input[placeholder='Input your last name']
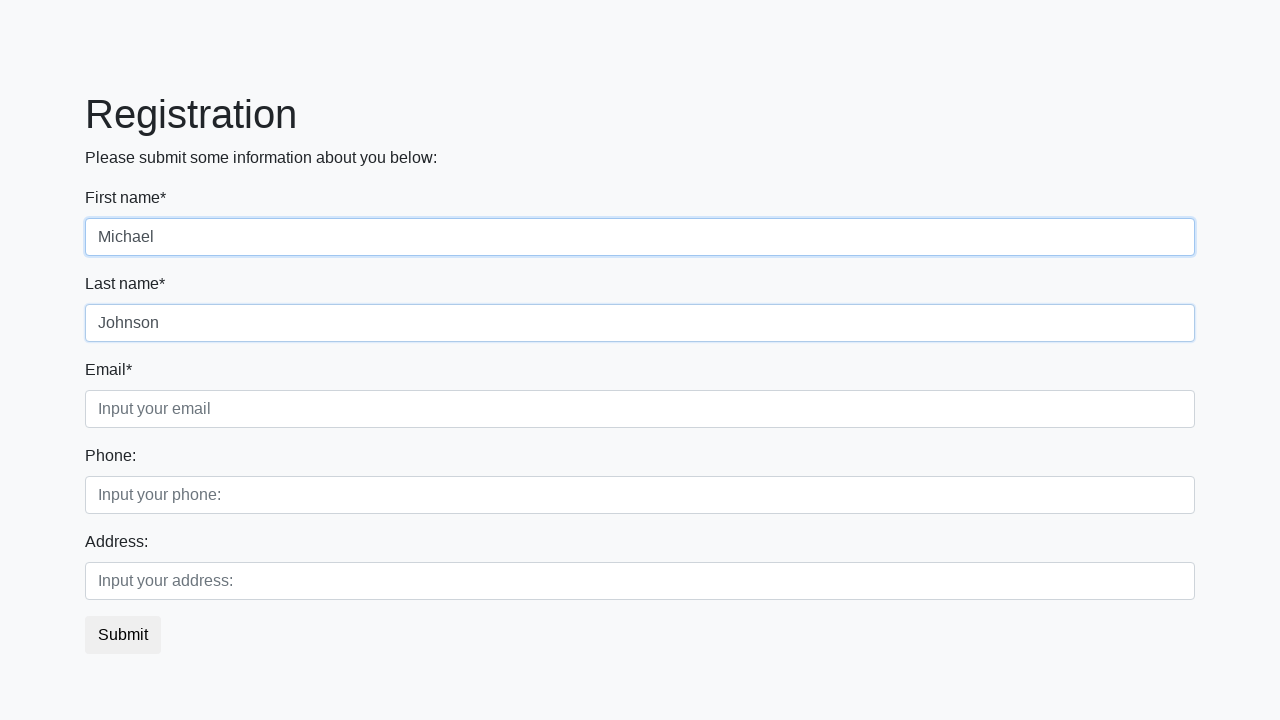

Filled email field with 'michael.johnson@example.com' on input[placeholder='Input your email']
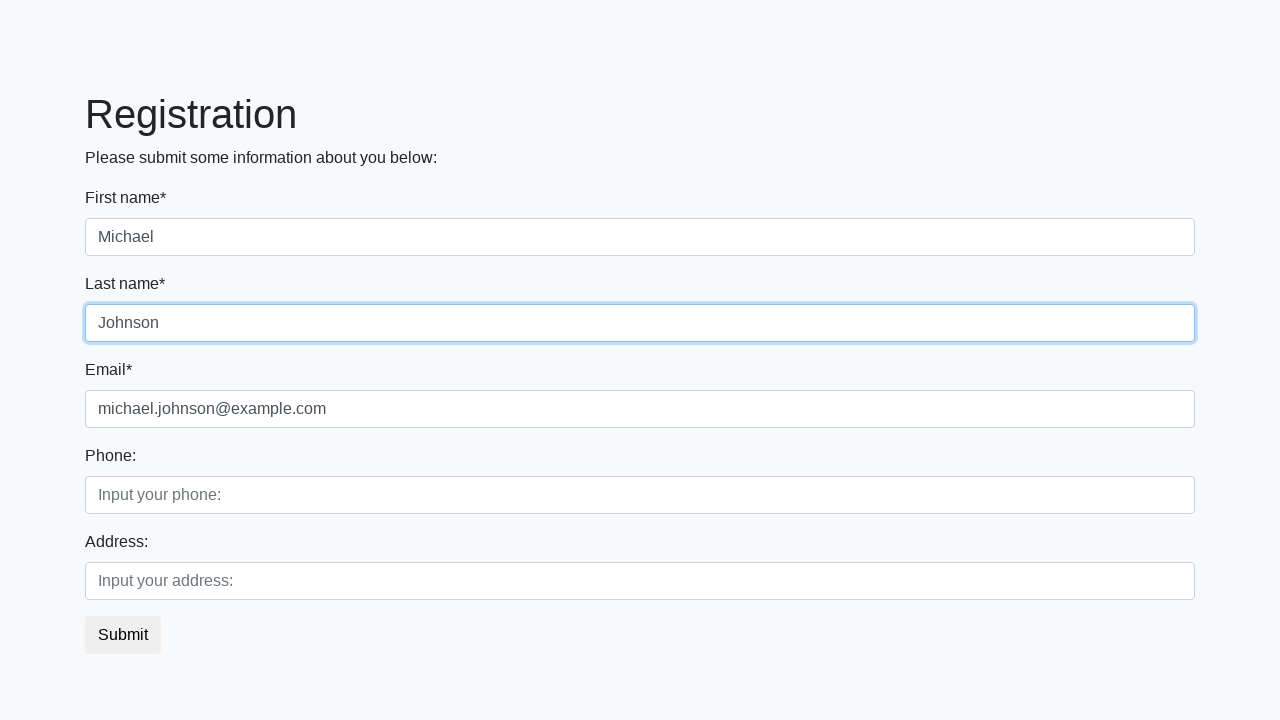

Clicked the submit button at (123, 635) on button.btn
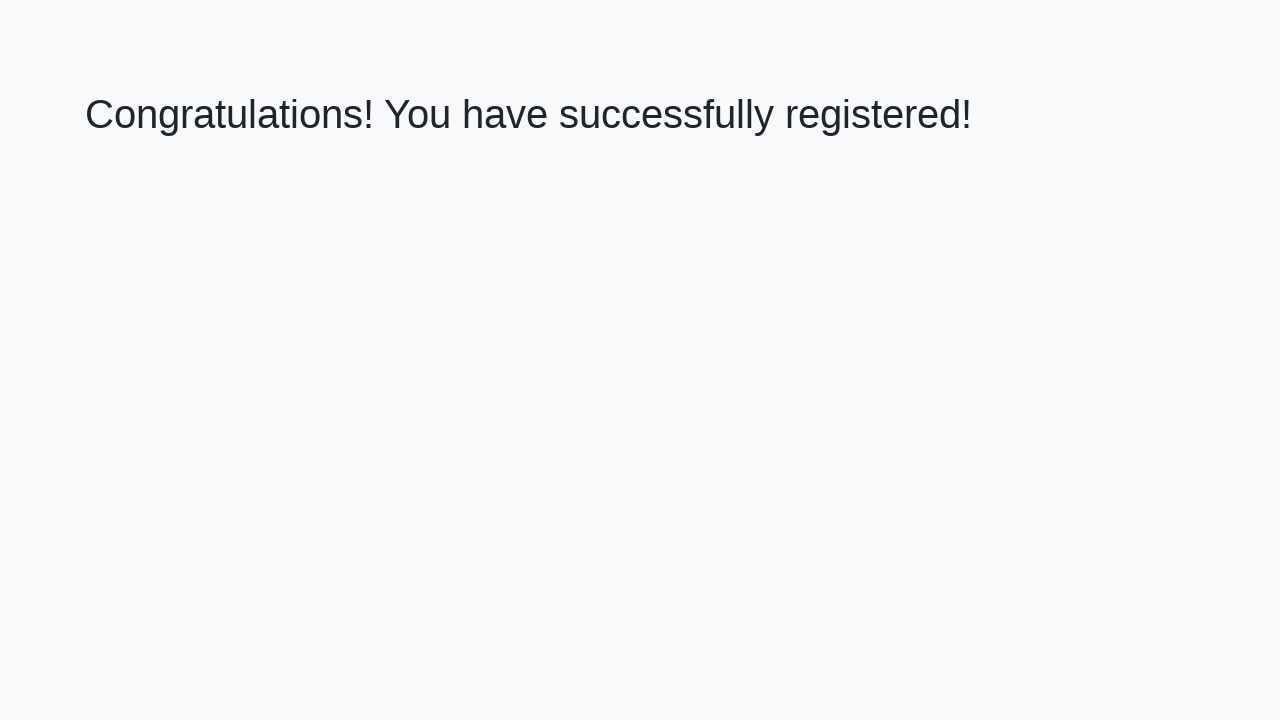

Success message heading loaded
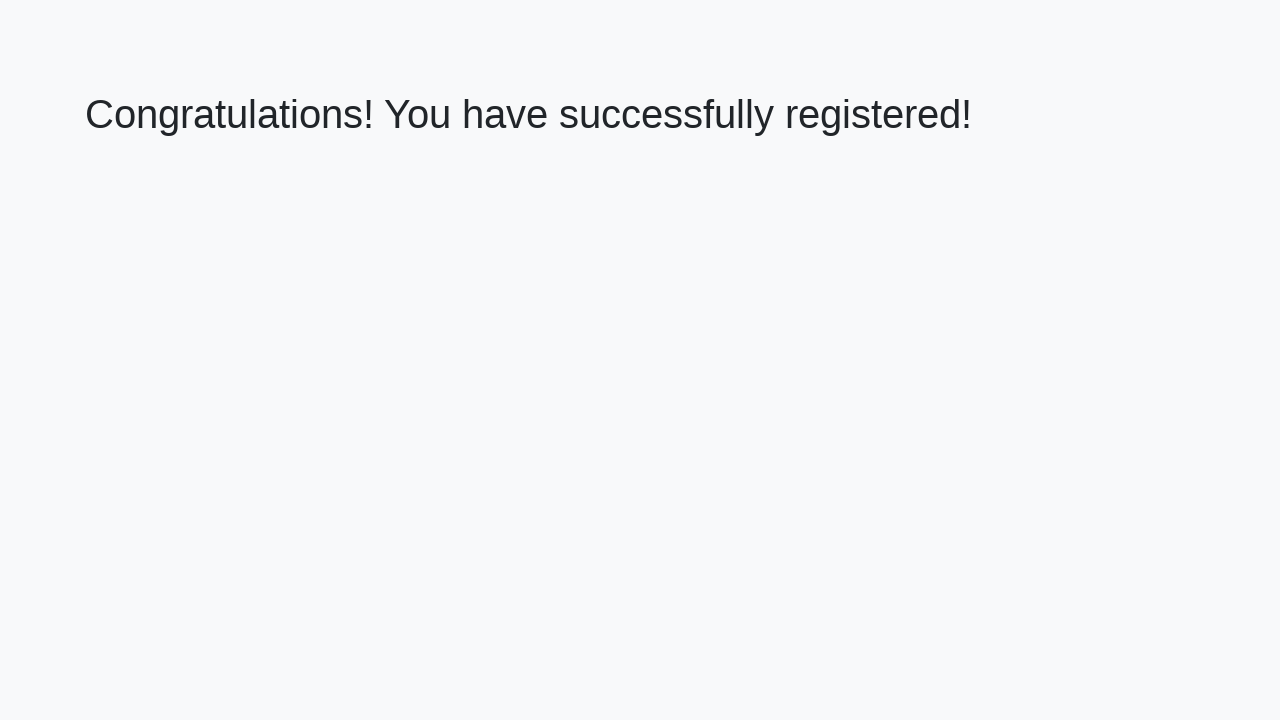

Retrieved success message text
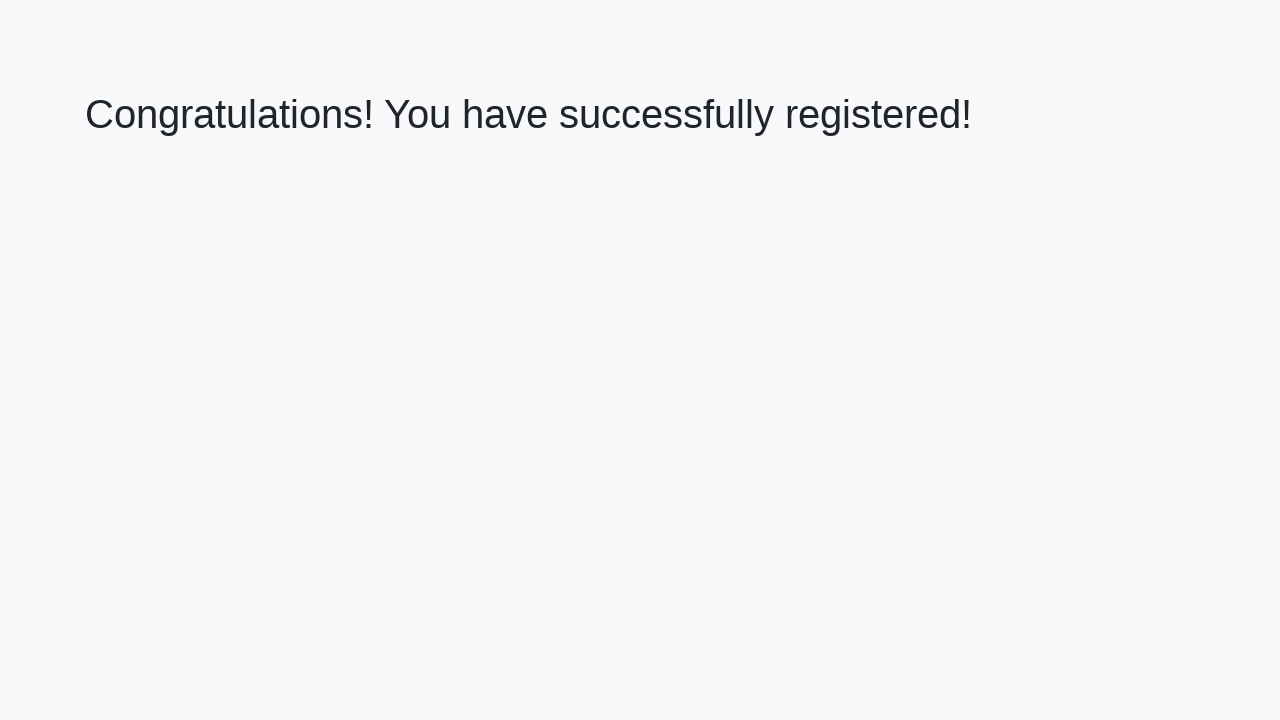

Verified success message: 'Congratulations! You have successfully registered!'
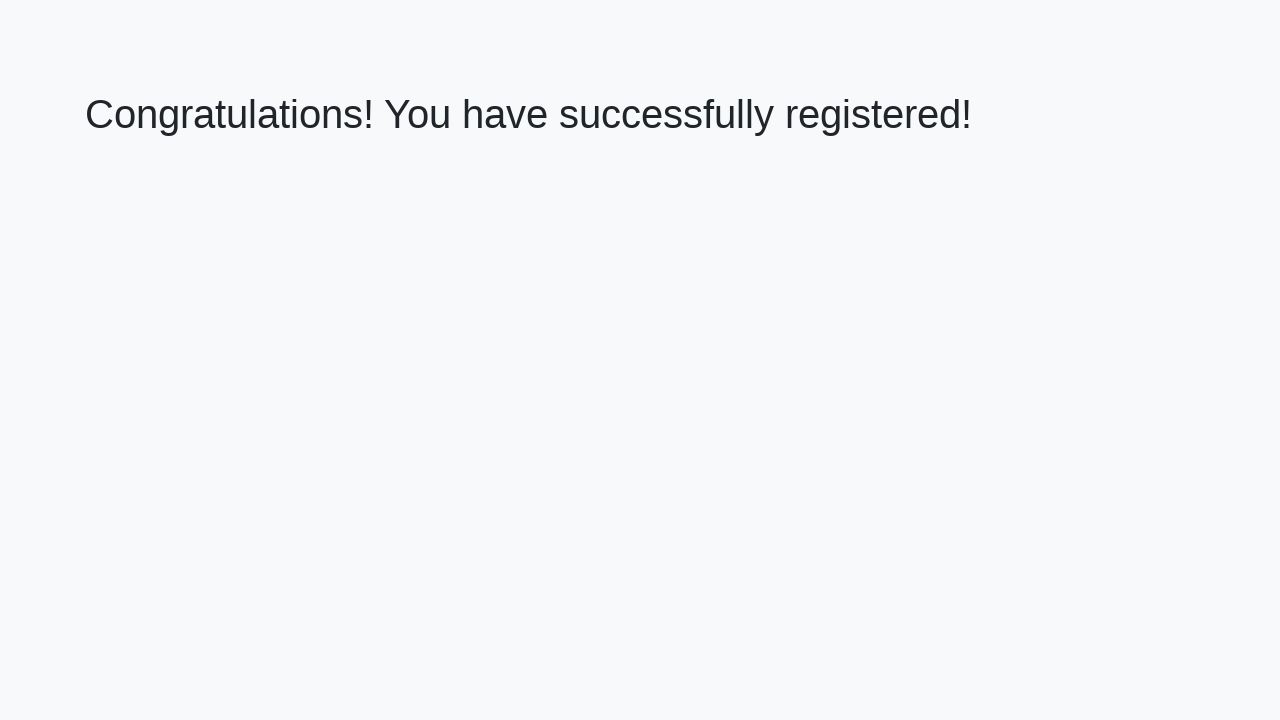

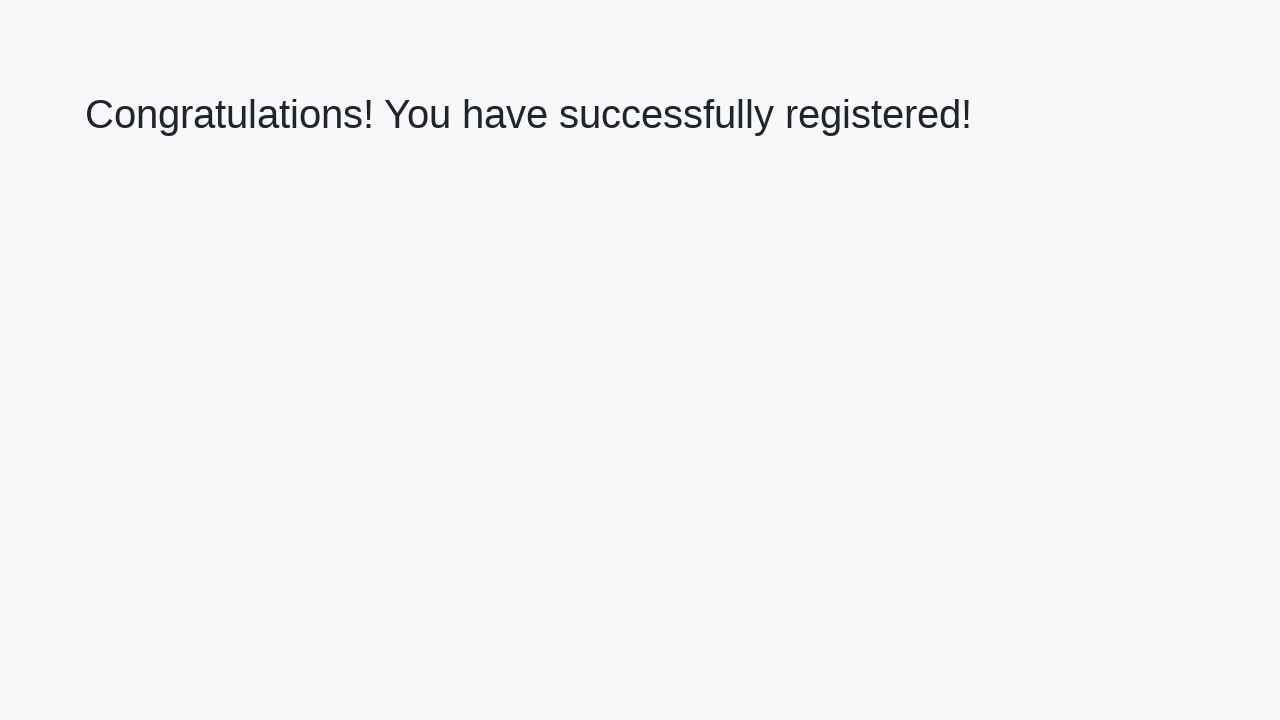